Tests drag and drop functionality by dragging the "Drag me" element and dropping it onto the "Drop here" area, then verifies the text changes to "Dropped!"

Starting URL: https://demoqa.com/droppable

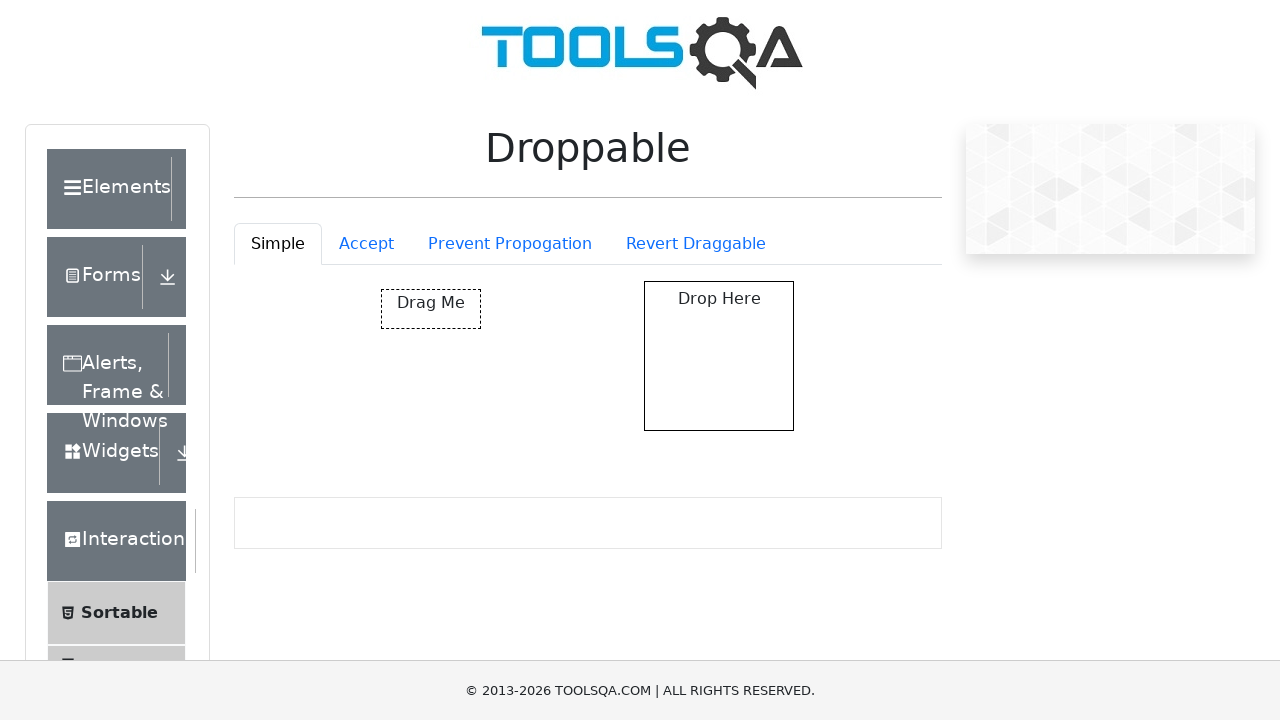

Navigated to droppable test page
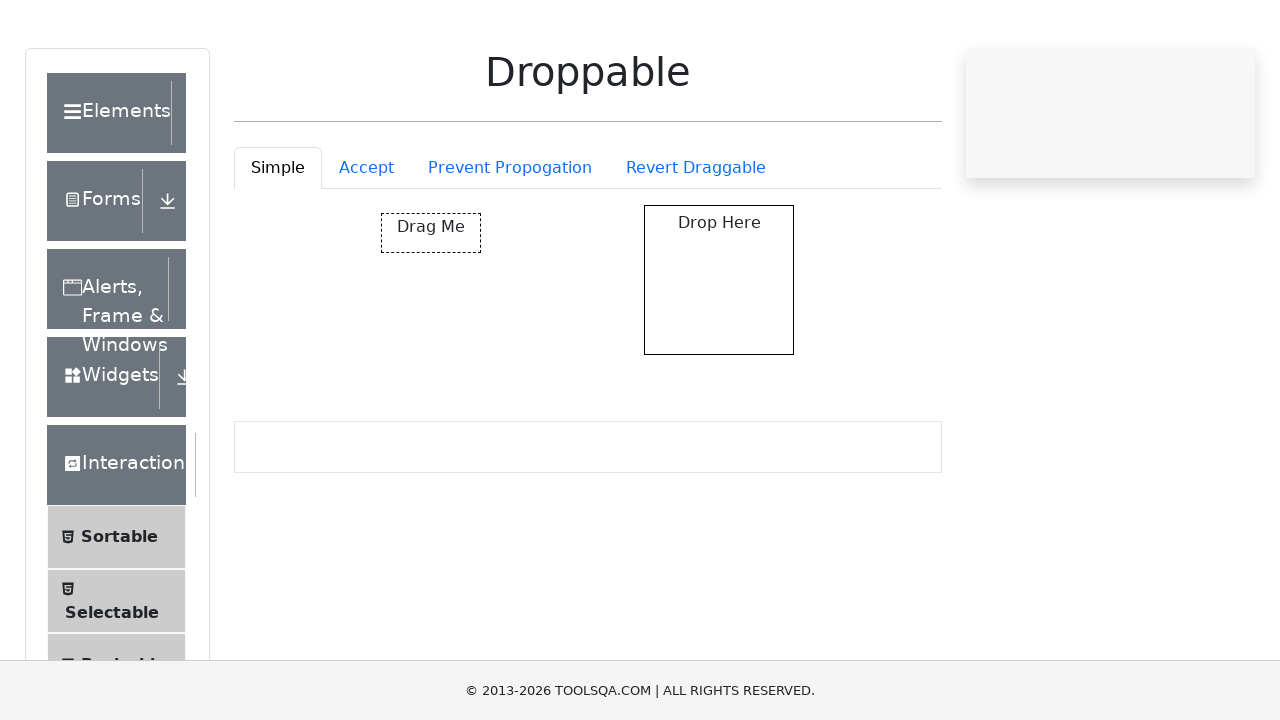

Located the 'Drag me' element
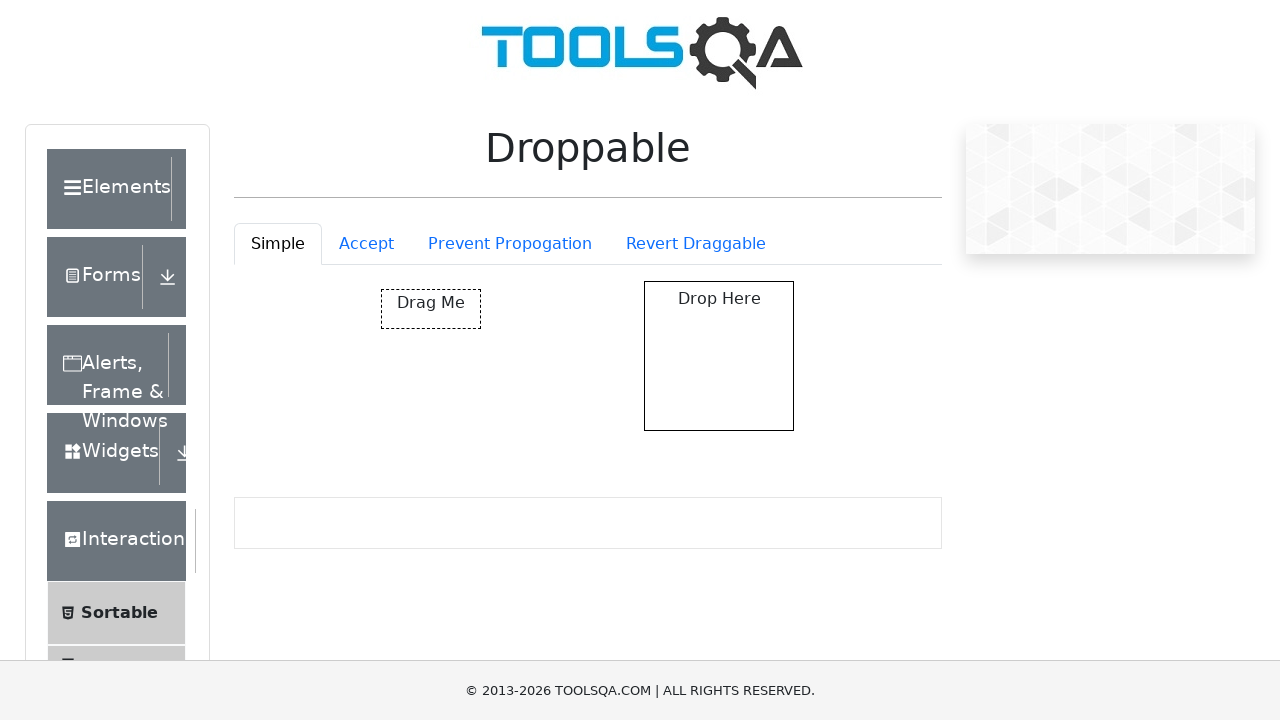

Located the 'Drop here' area
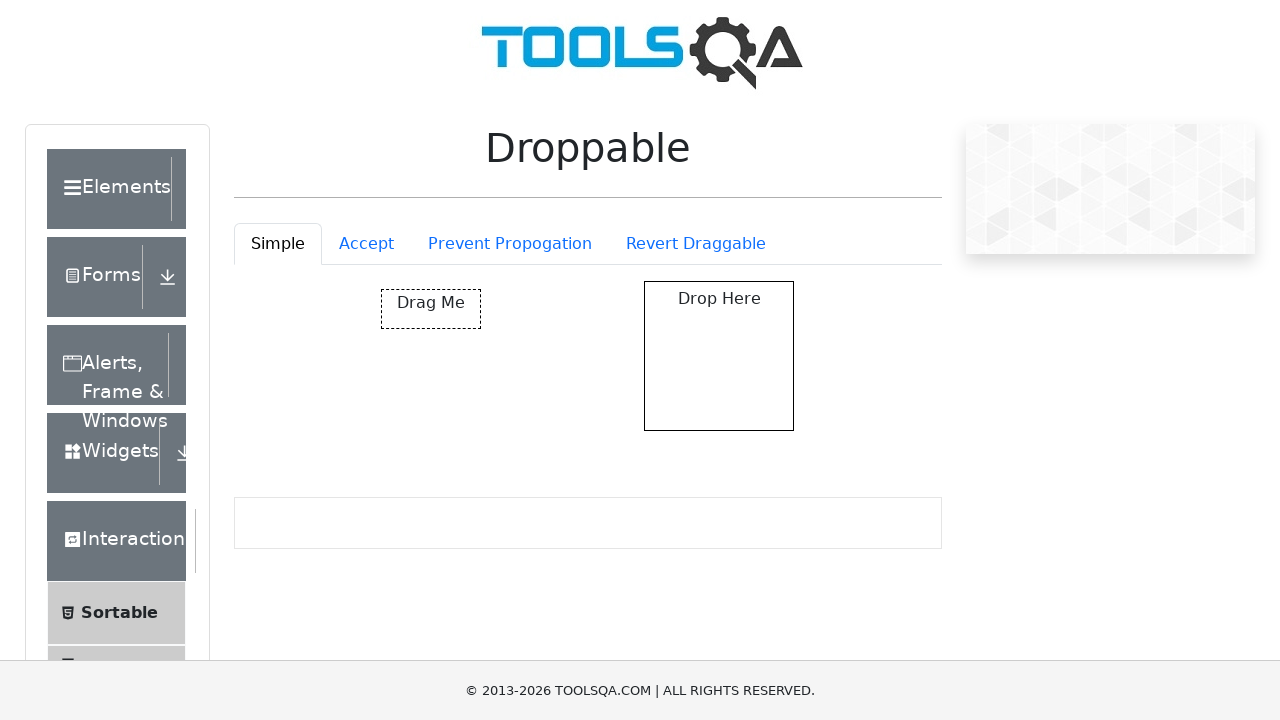

Dragged 'Drag me' element and dropped it onto 'Drop here' area at (719, 356)
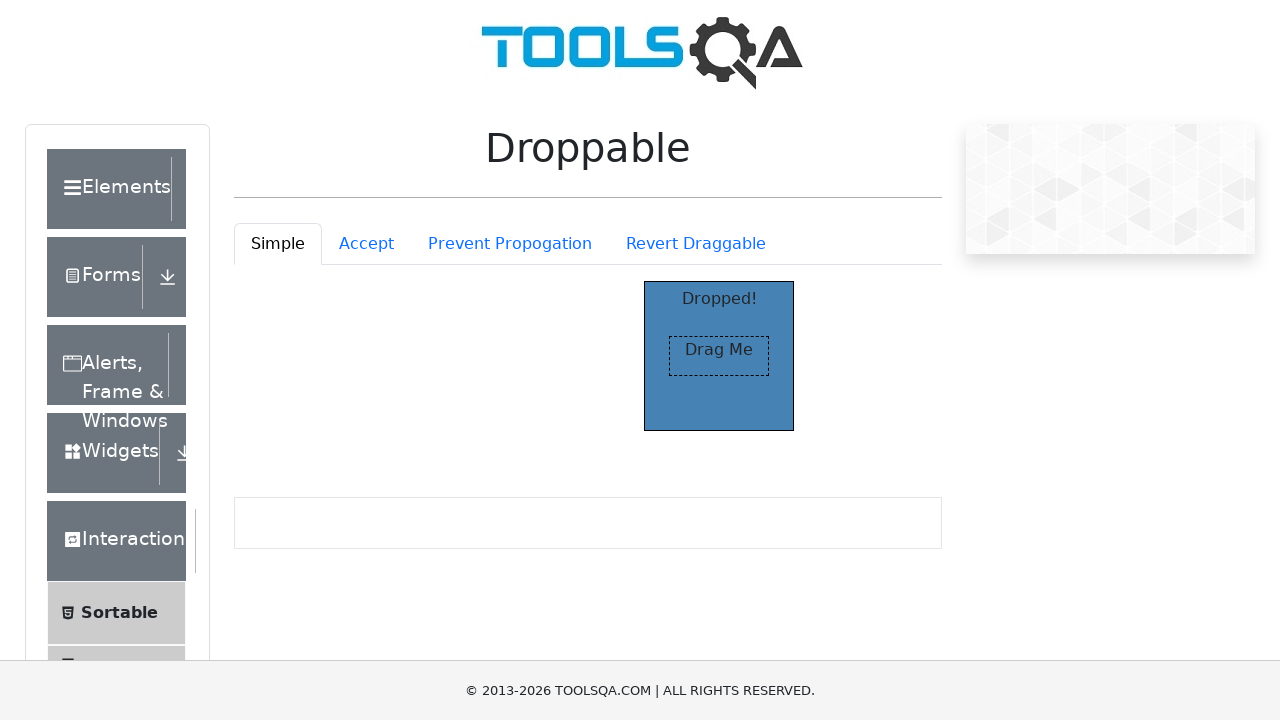

Verified text changed to 'Dropped!'
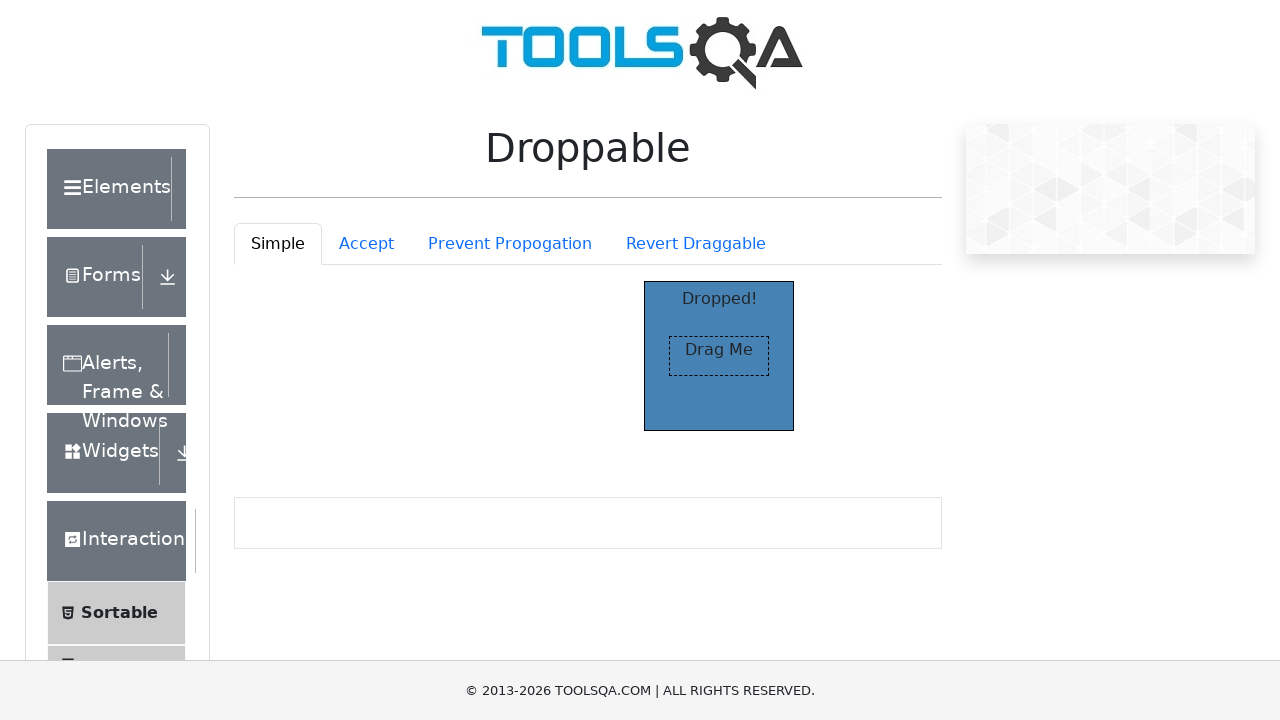

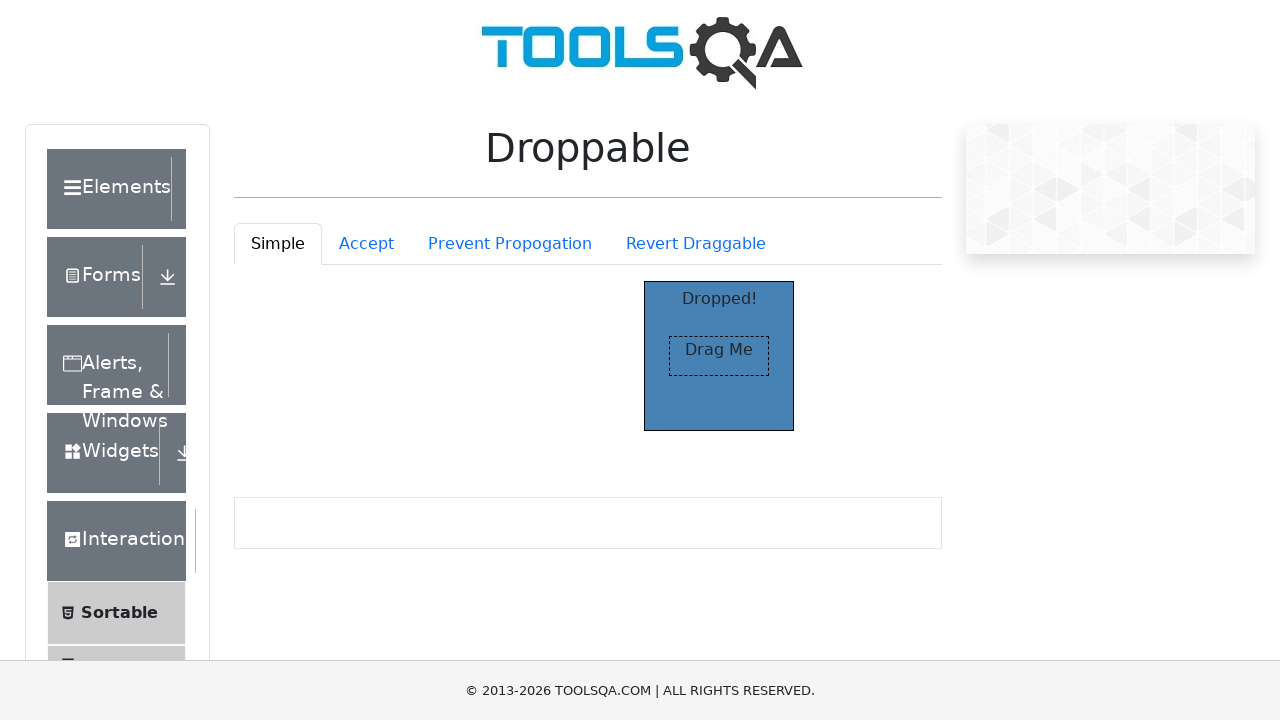